Tests form interaction by extracting a value from an image attribute, calculating a mathematical result, filling an answer field, checking robot verification checkboxes, and submitting the form.

Starting URL: http://suninjuly.github.io/get_attribute.html

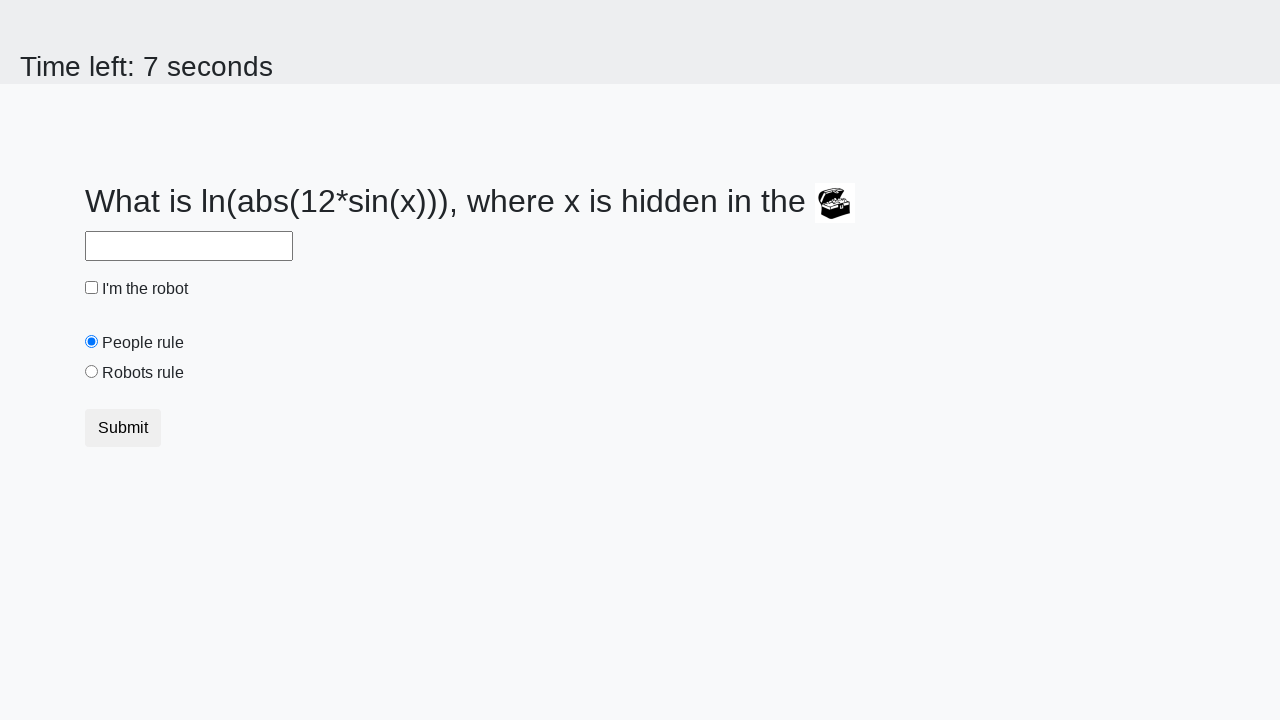

Located treasure image element
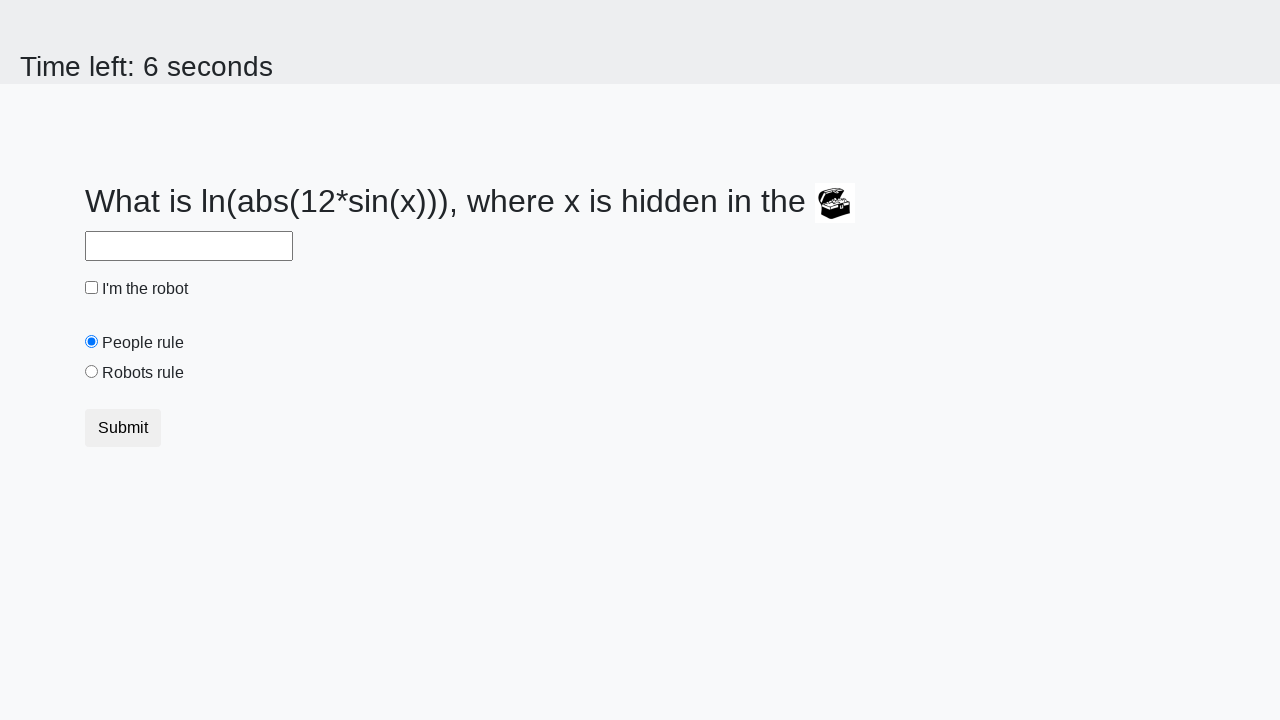

Extracted valuex attribute from treasure image
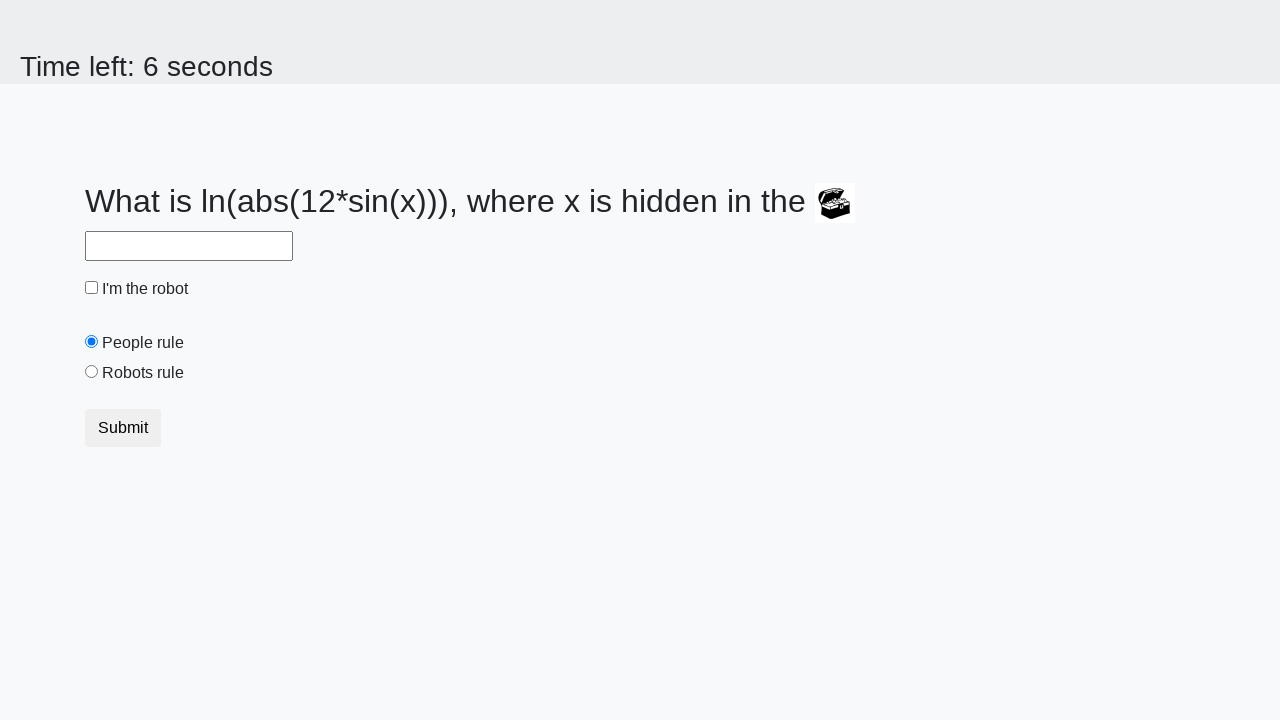

Calculated mathematical result: -0.16451482585621785
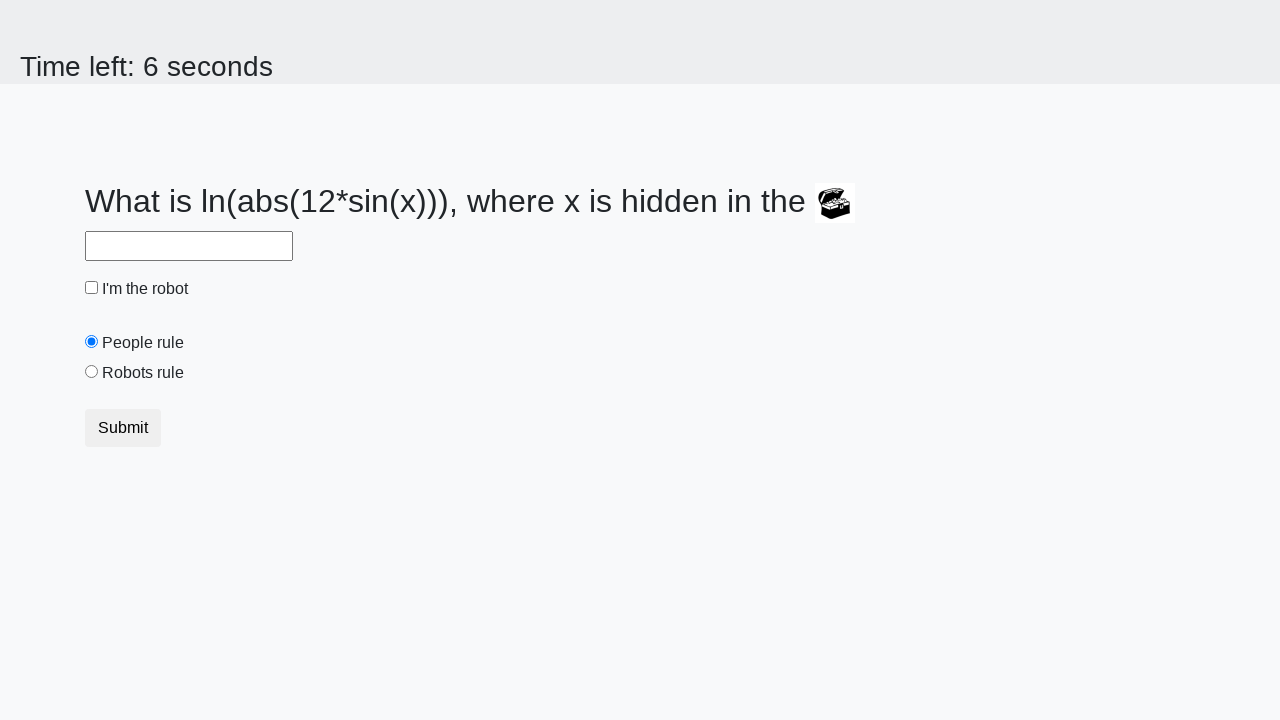

Filled answer field with calculated value on input#answer
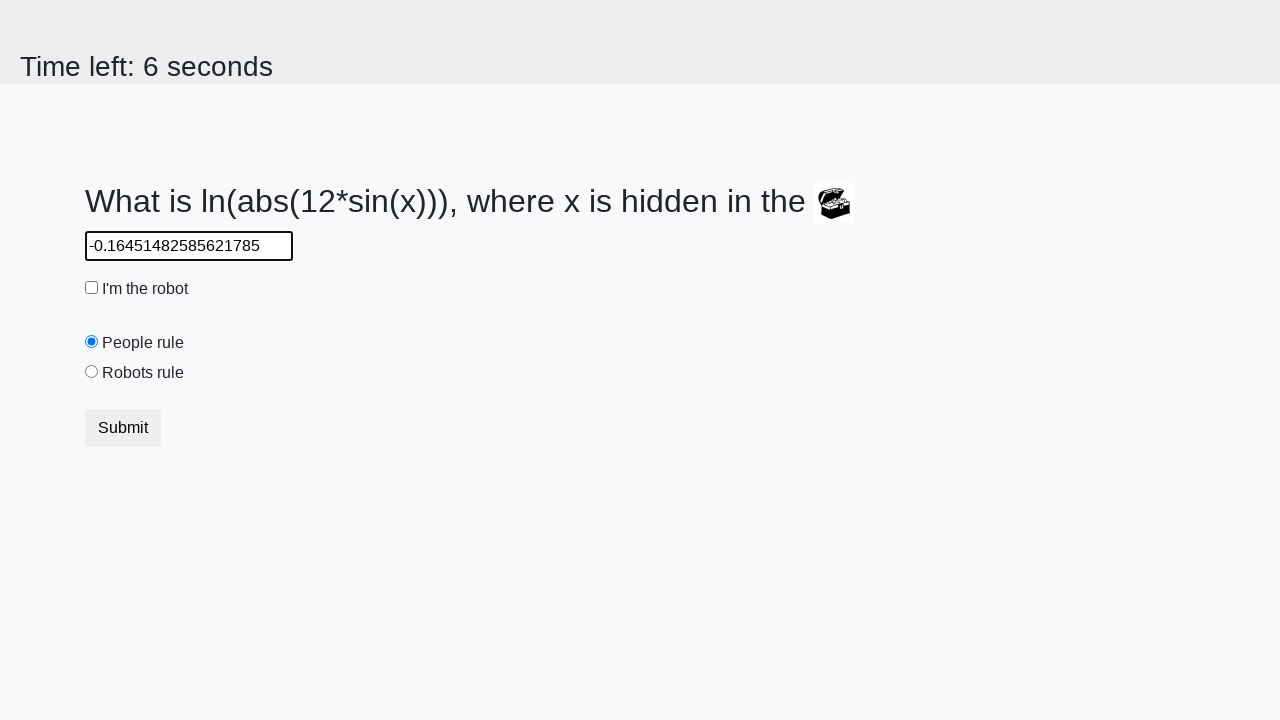

Clicked robot verification checkbox at (92, 288) on input#robotCheckbox
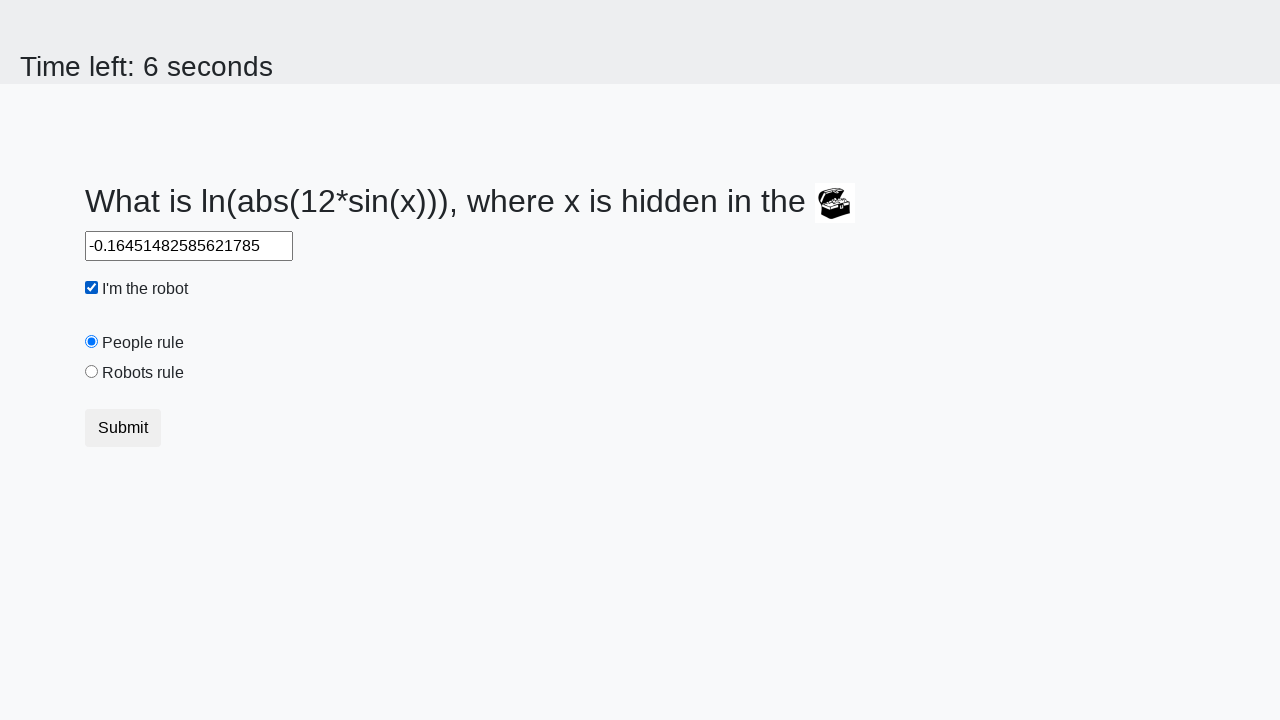

Clicked robots rule checkbox at (92, 372) on input#robotsRule
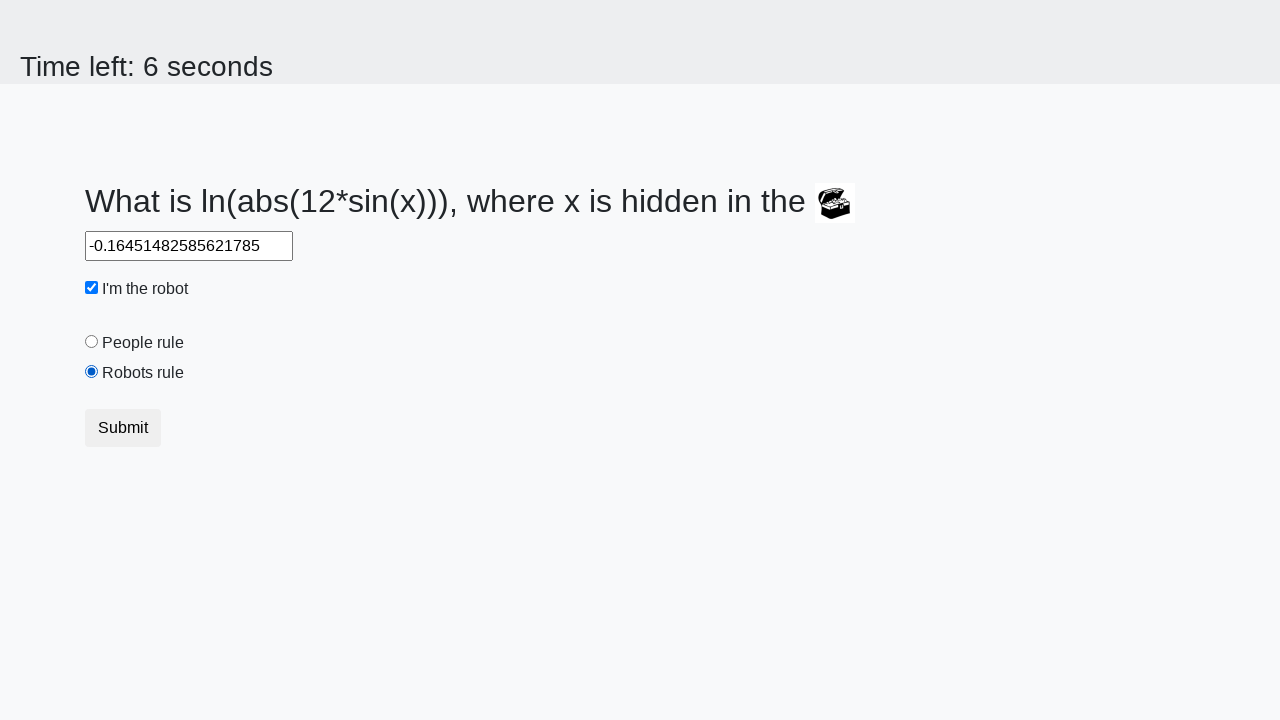

Submitted the form at (123, 428) on button[type='submit']
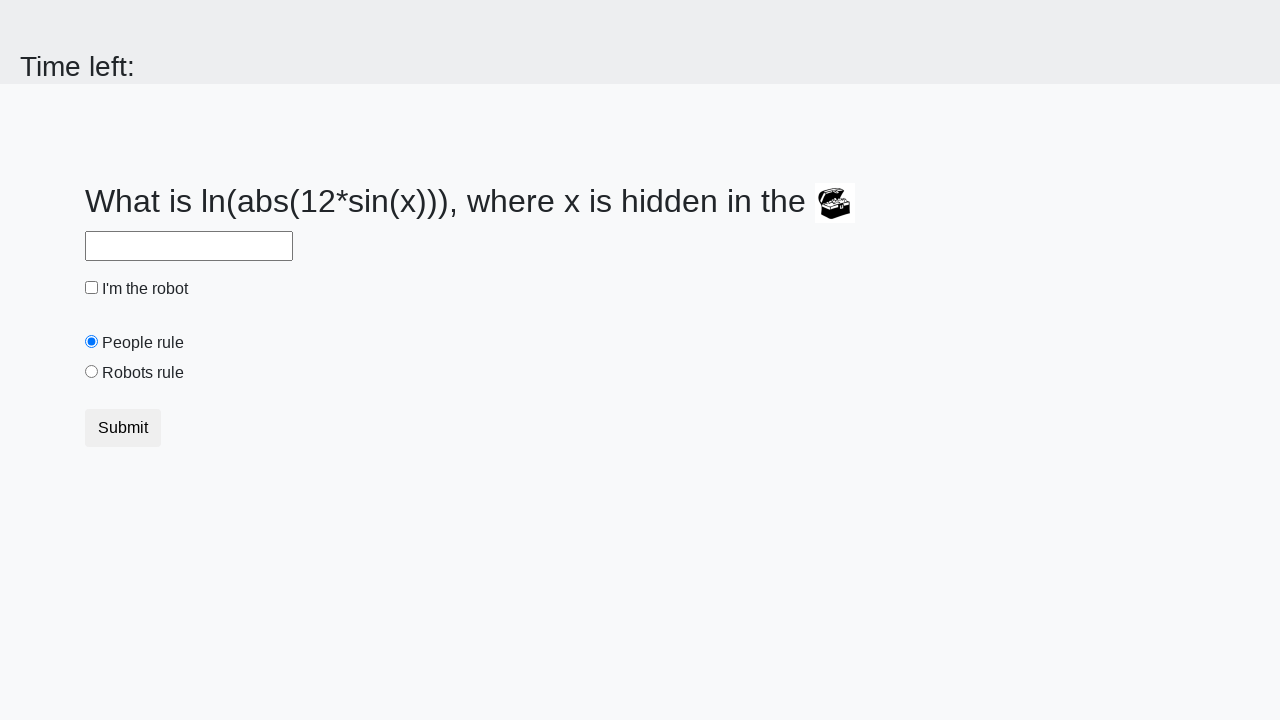

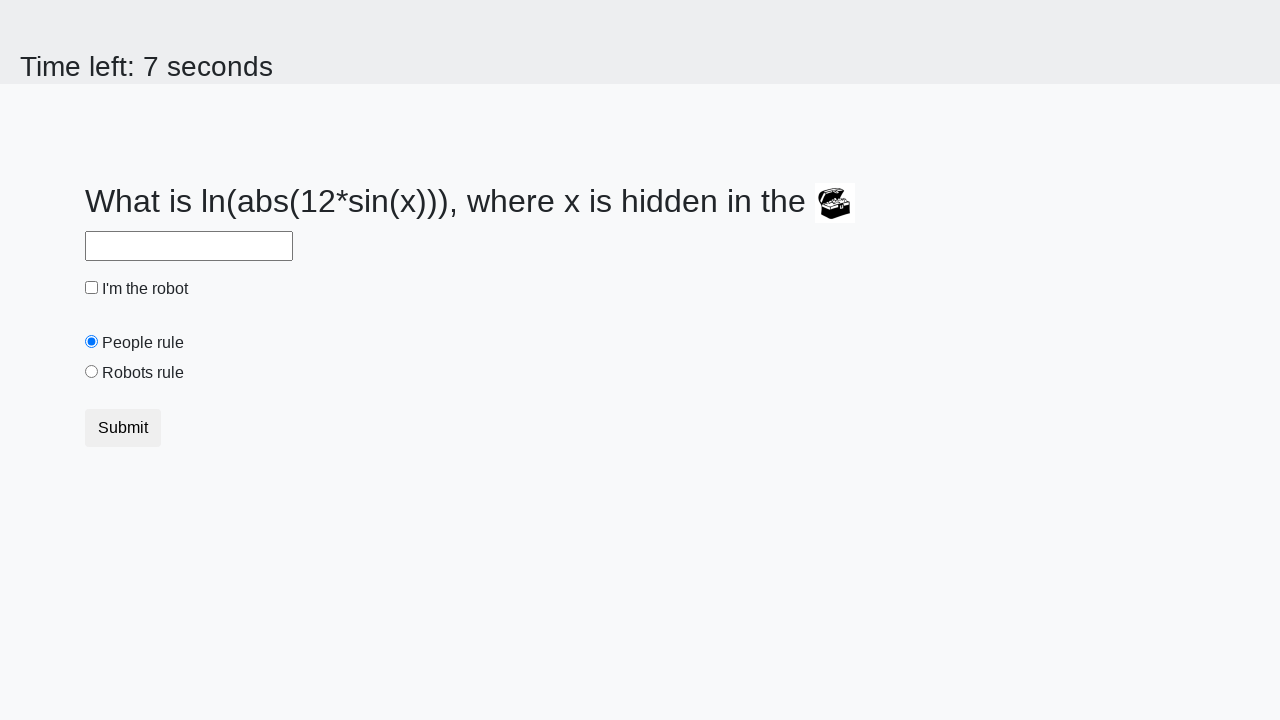